Tests dynamic content loading where the element is initially hidden, clicking Start button reveals the hidden text after loading

Starting URL: http://the-internet.herokuapp.com/dynamic_loading/1

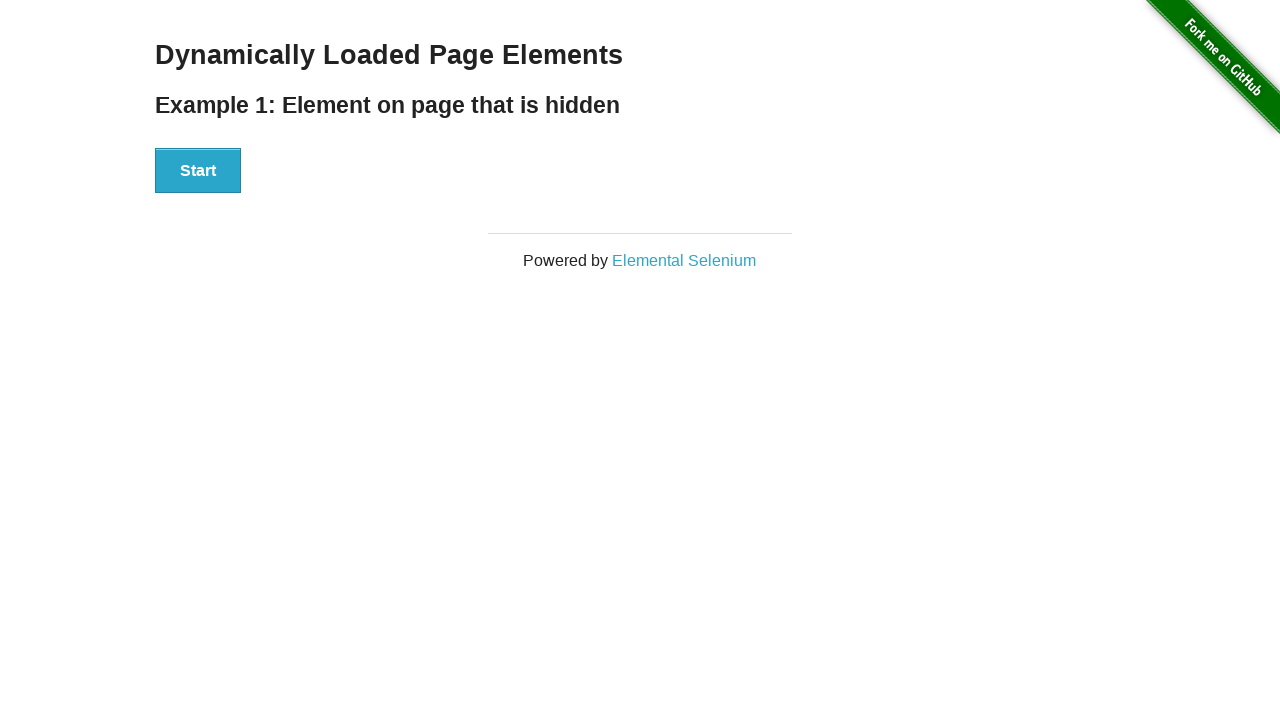

Clicked Start button to initiate dynamic content loading at (198, 171) on #start button
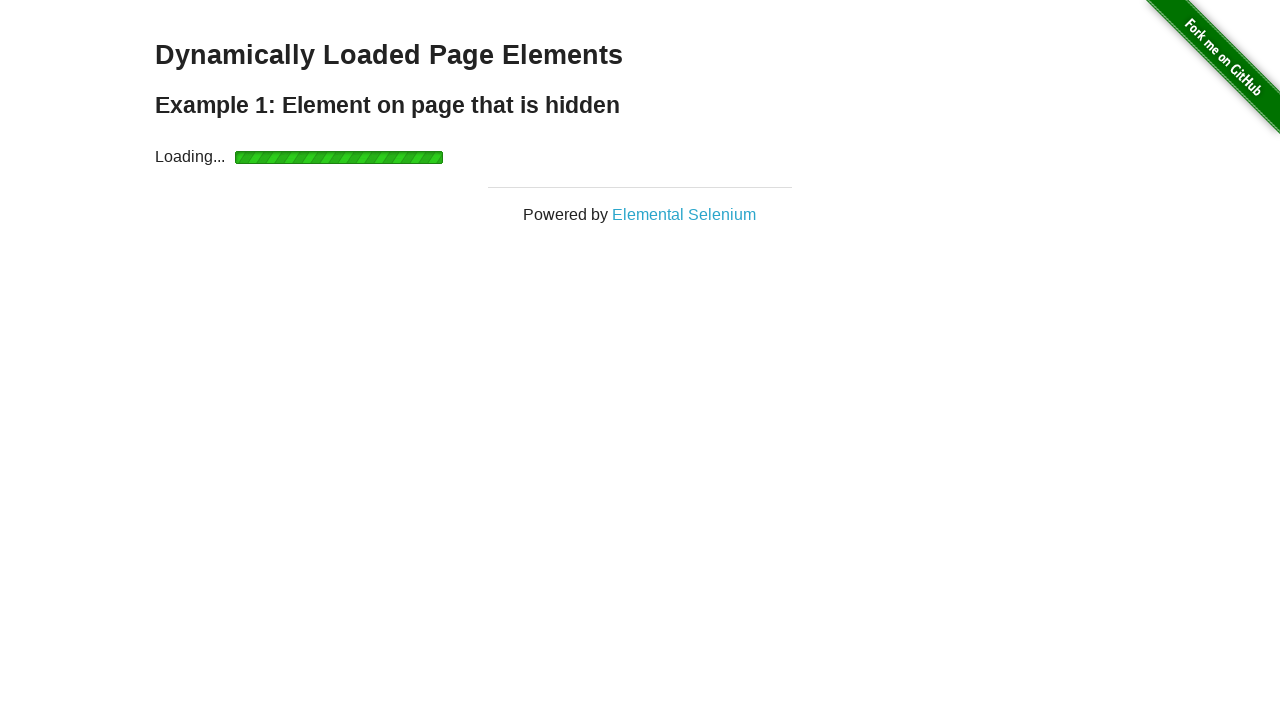

Waited for hidden element to load and become visible
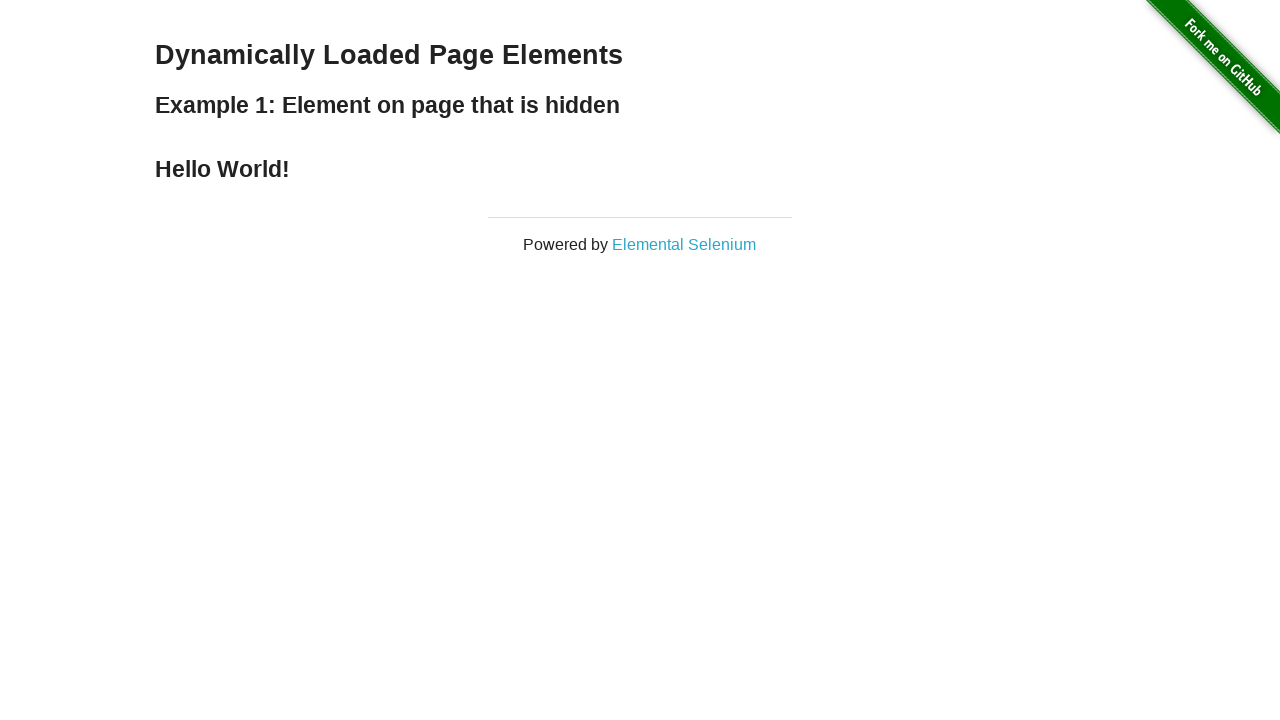

Verified that the finish element is now visible
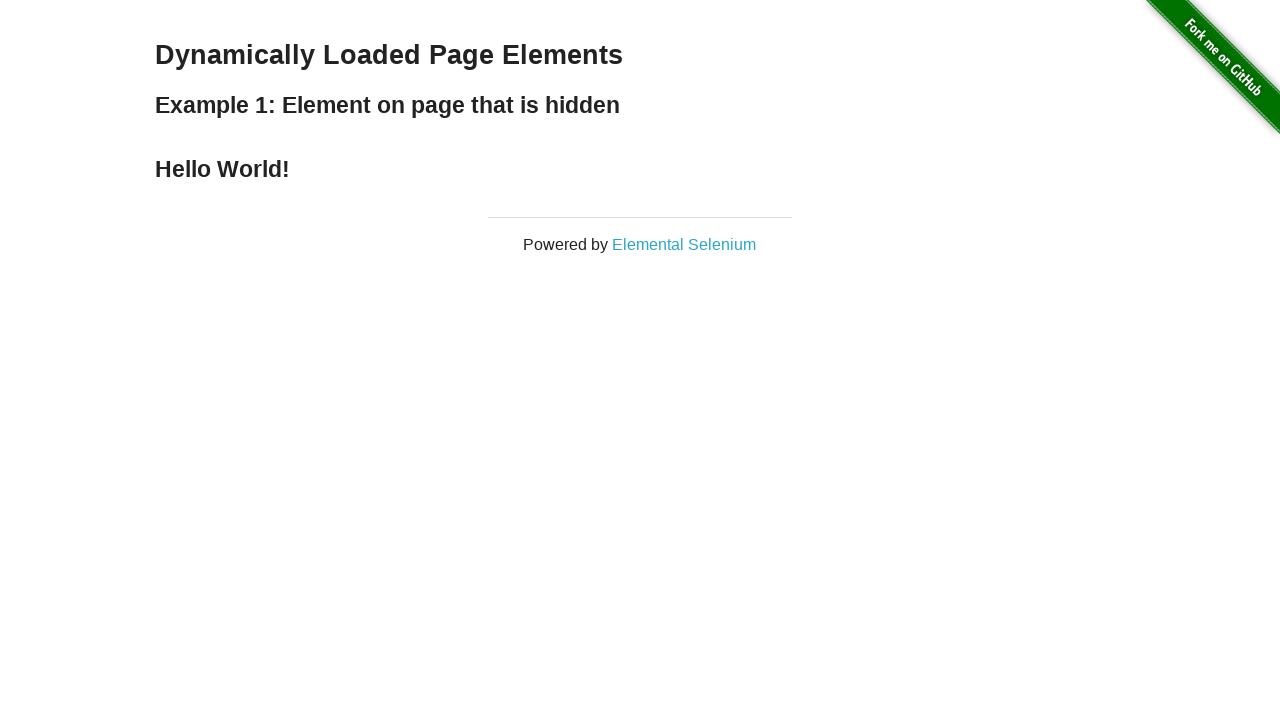

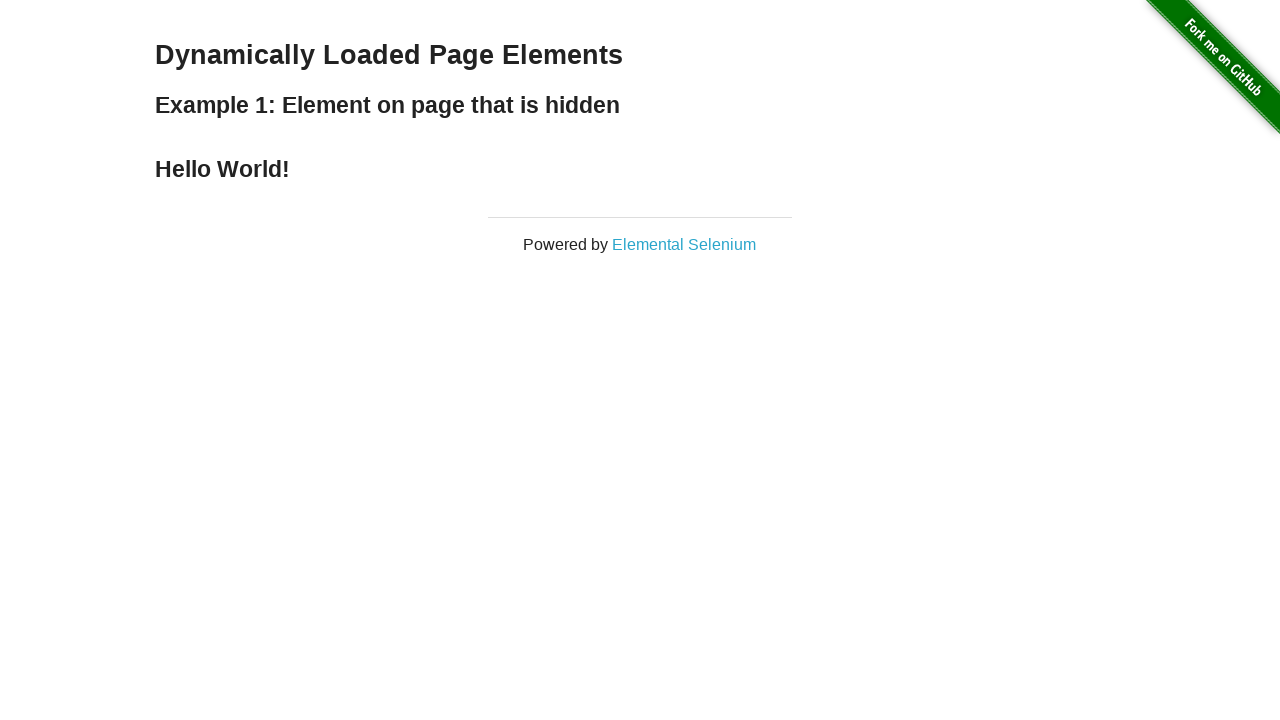